Tests explicit wait functionality by clicking a Run button and waiting for a loader to complete before clicking a close button

Starting URL: http://demo.automationtesting.in/Loader.html

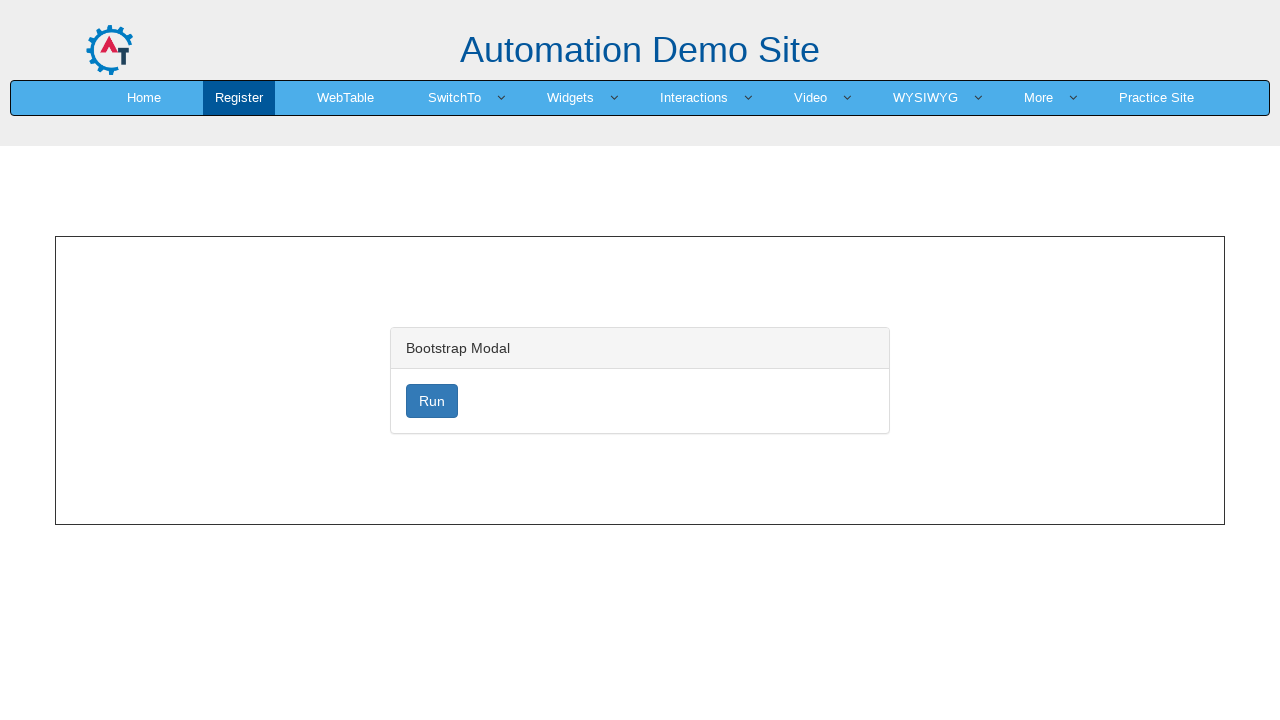

Clicked the Run button at (432, 401) on xpath=//button[normalize-space()='Run']
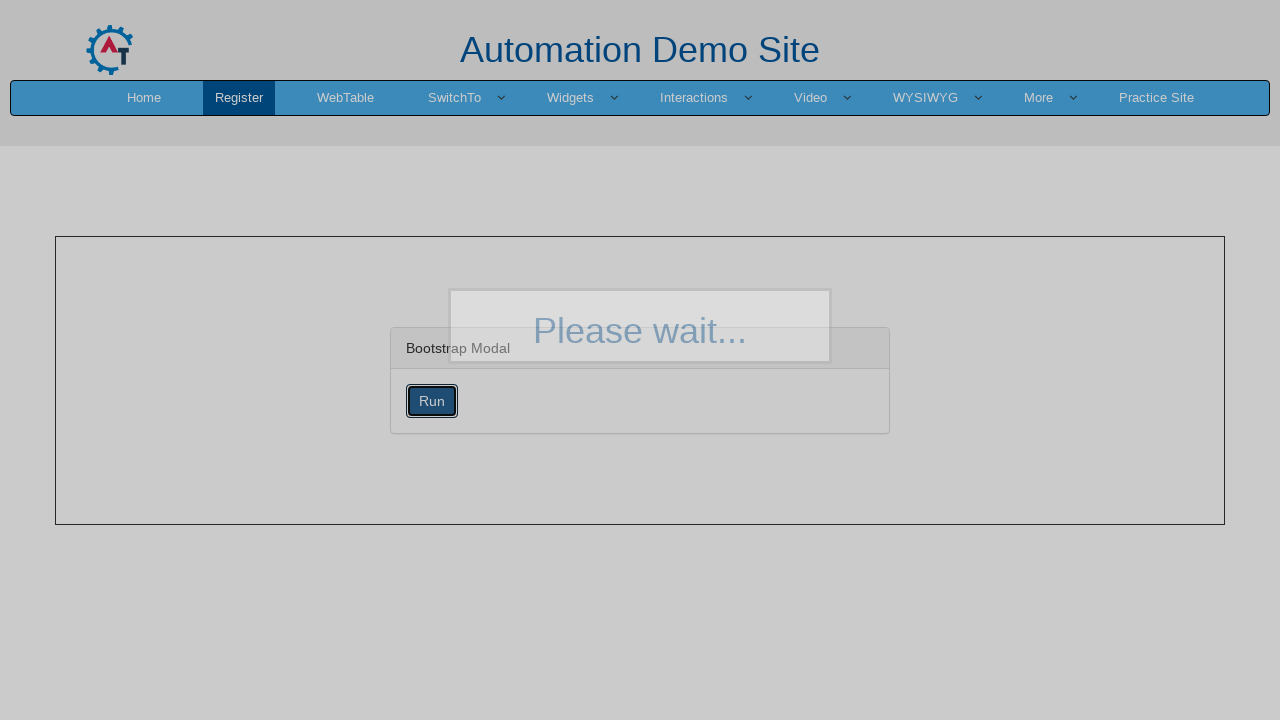

Waited for loader to complete and close button to become visible
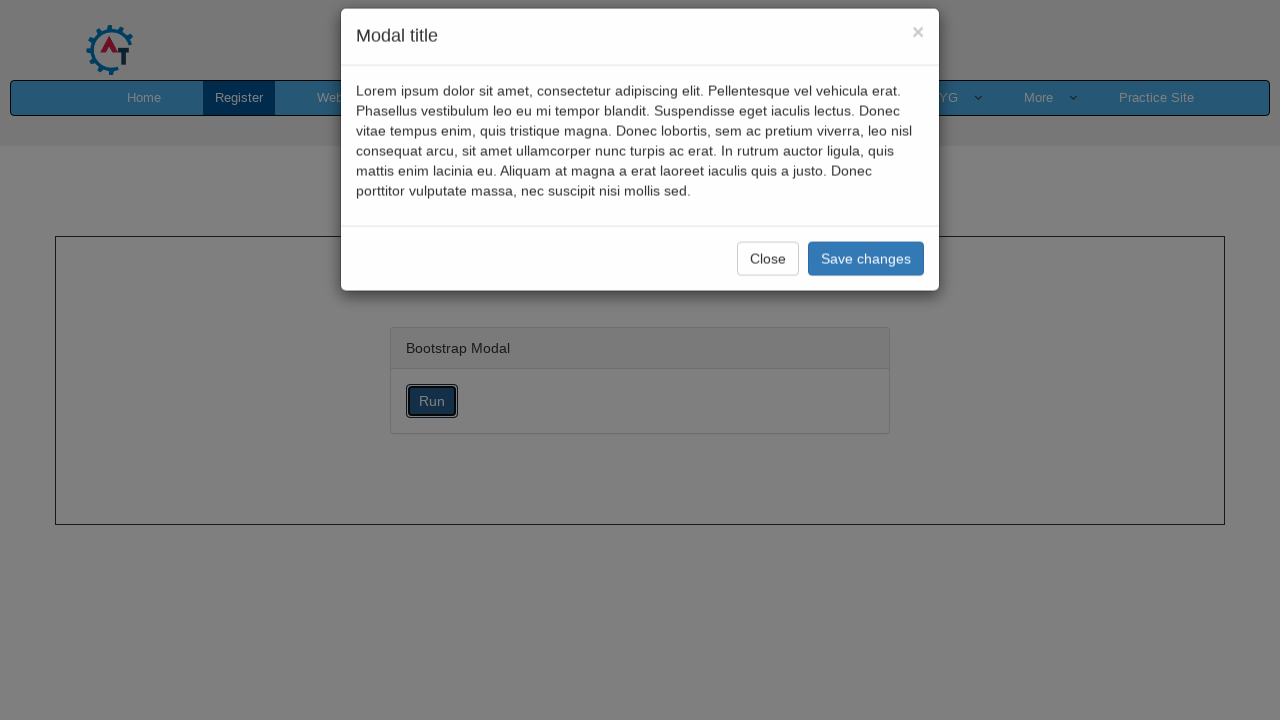

Clicked the close button to dismiss the loader at (768, 281) on button.btn.btn-default
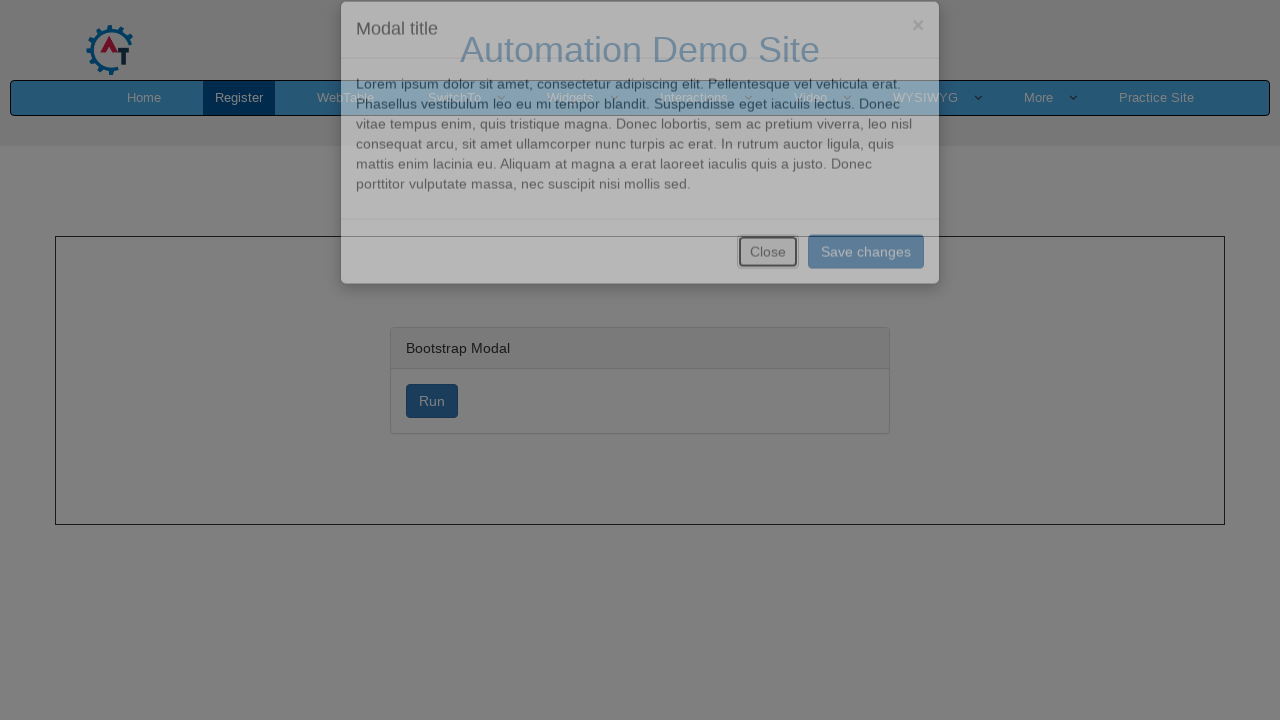

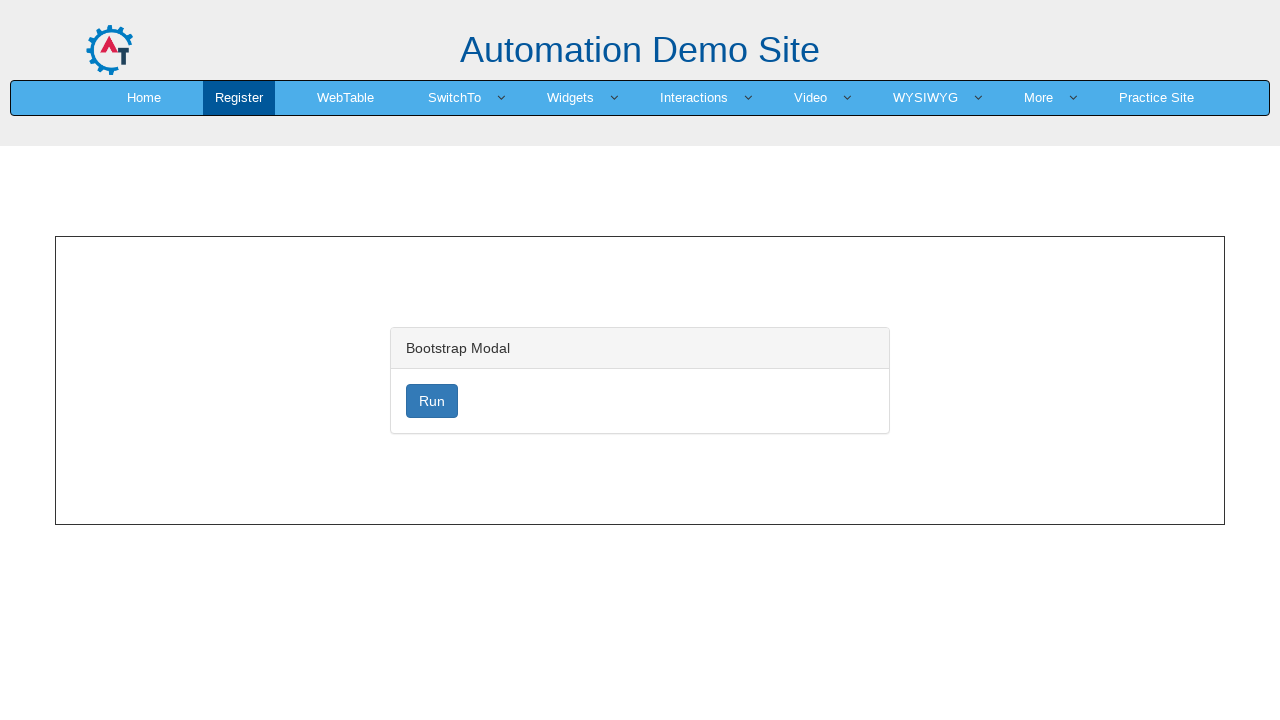